Tests the demo automation website by entering an email address and clicking the enter/submit button to proceed.

Starting URL: https://demo.automationtesting.in/Index.html

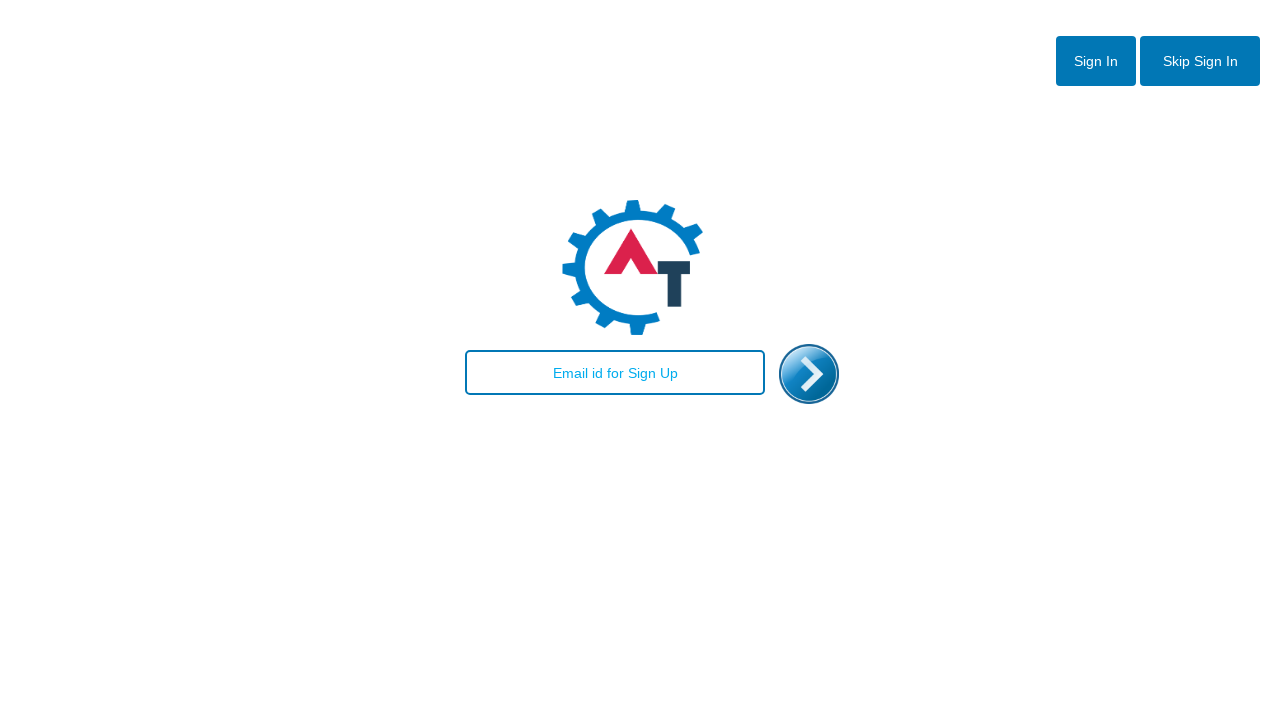

Entered email address 'testuser2024@example.com' in email field on #email
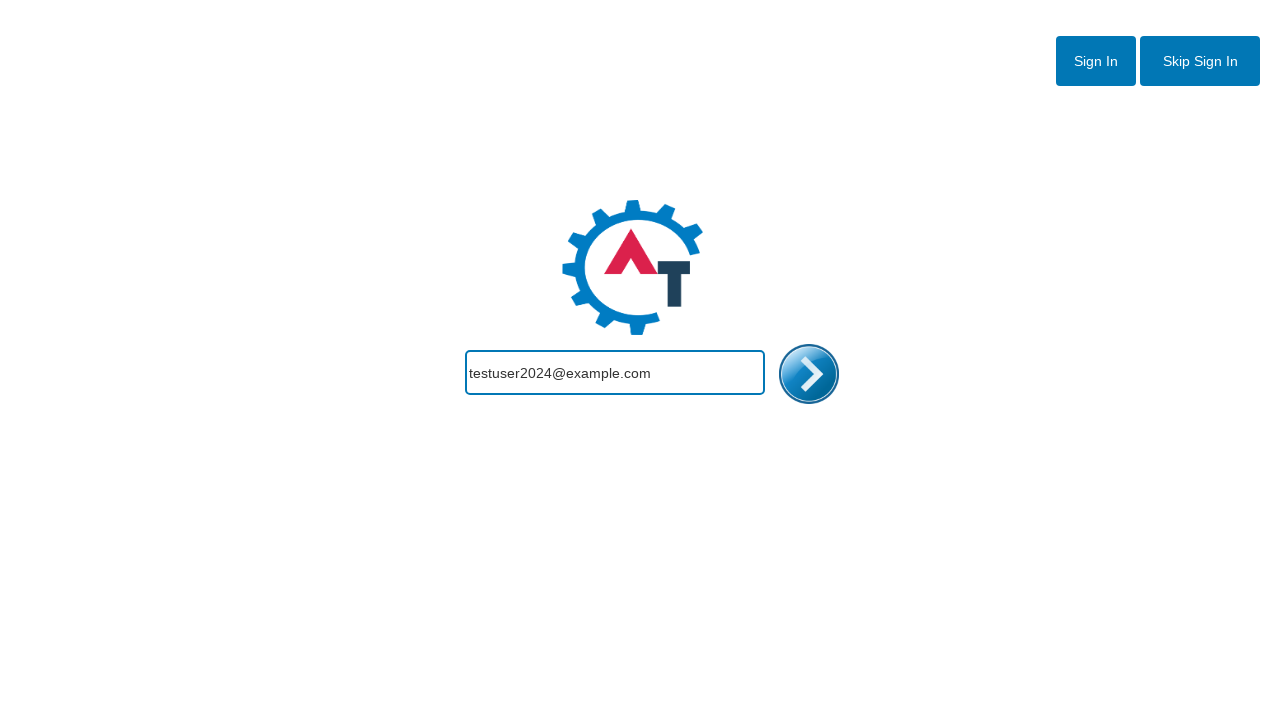

Clicked enter/submit button to proceed at (809, 374) on #enterimg
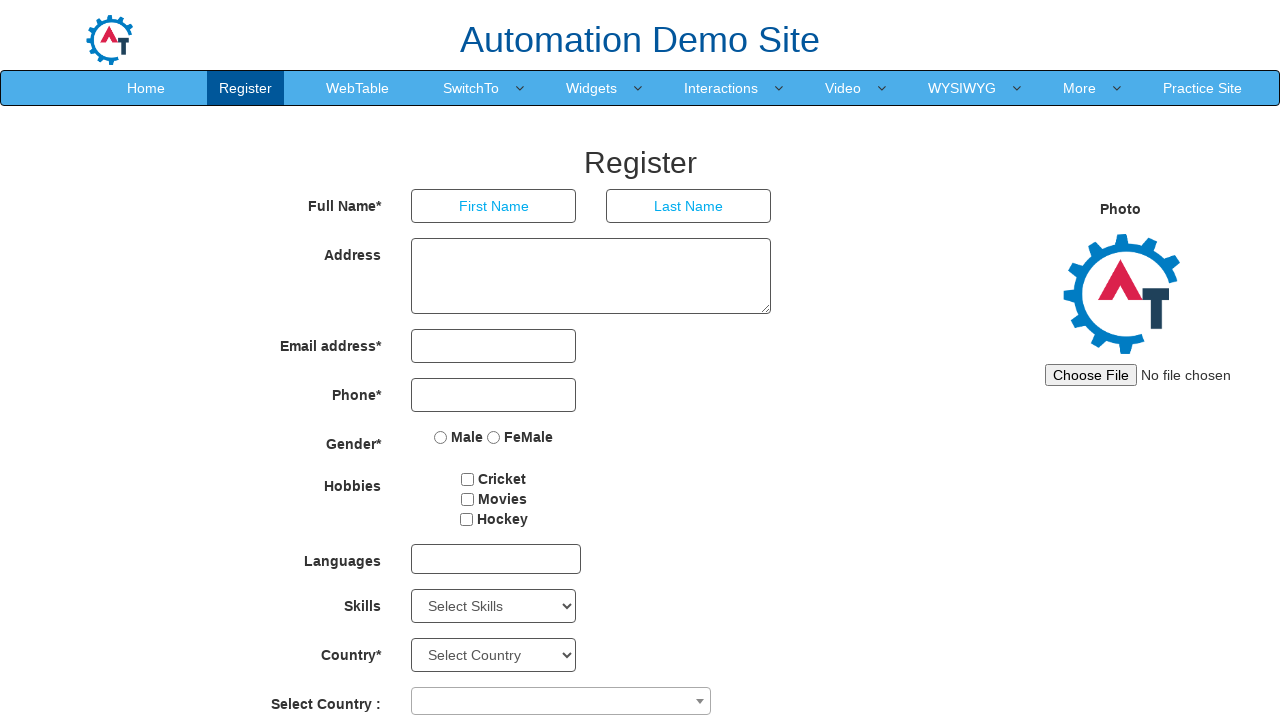

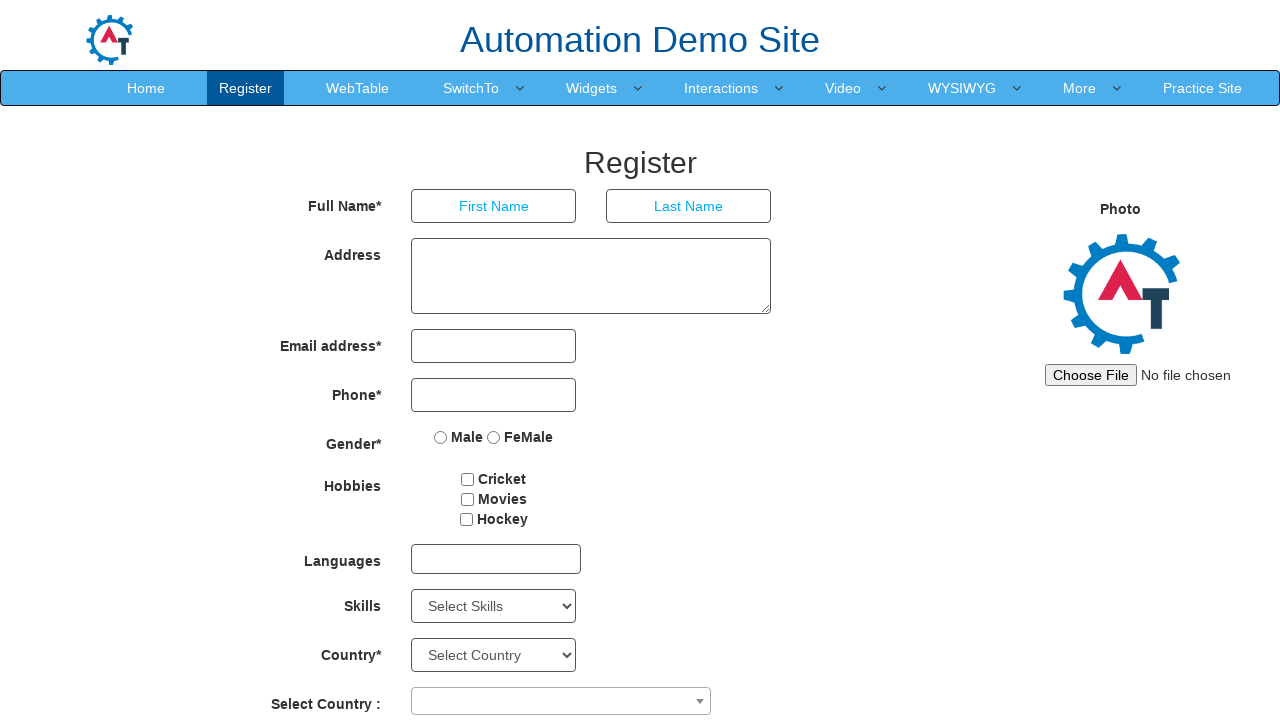